Tests that the text input field is cleared after adding a todo item

Starting URL: https://demo.playwright.dev/todomvc

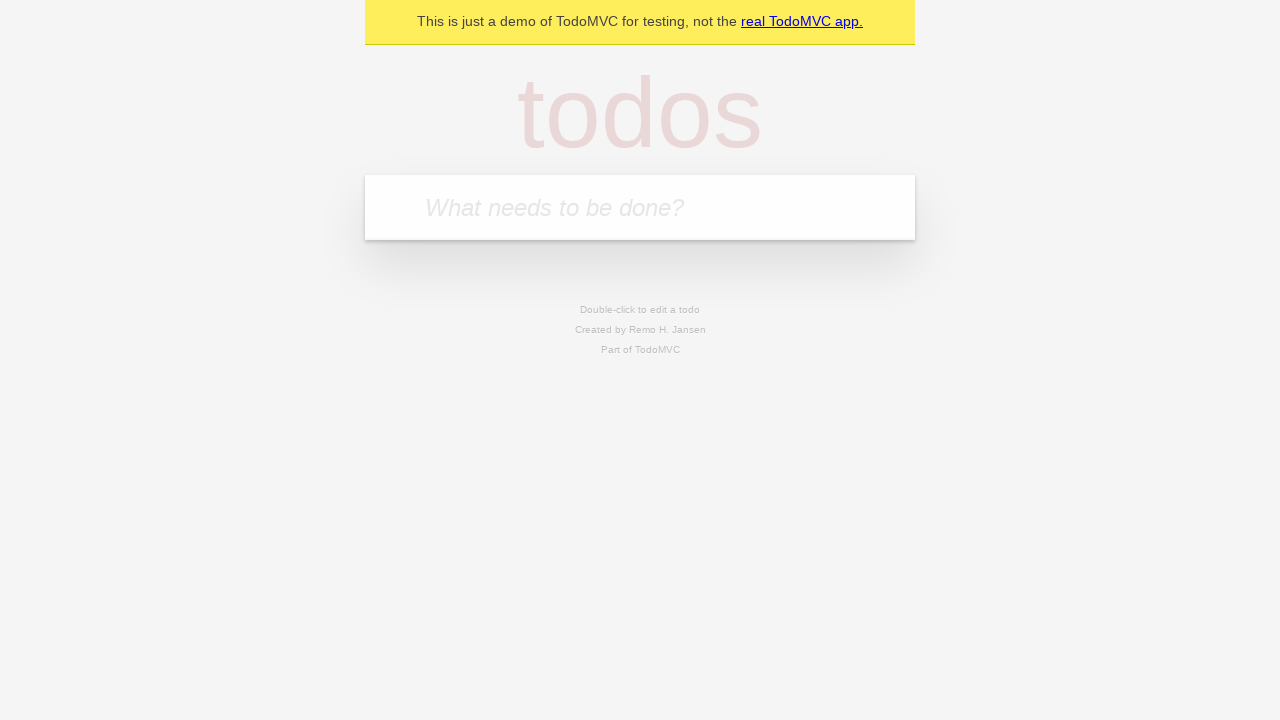

Filled new todo input field with 'buy some cheese' on .new-todo
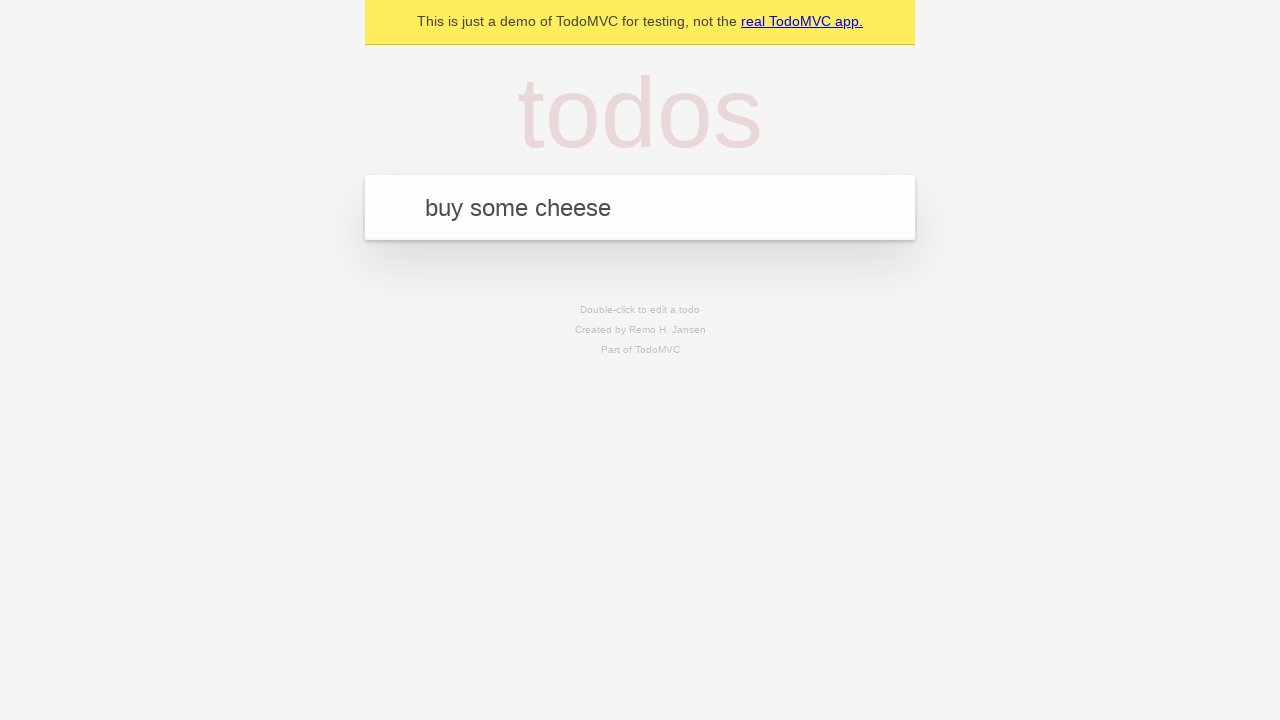

Pressed Enter to add todo item on .new-todo
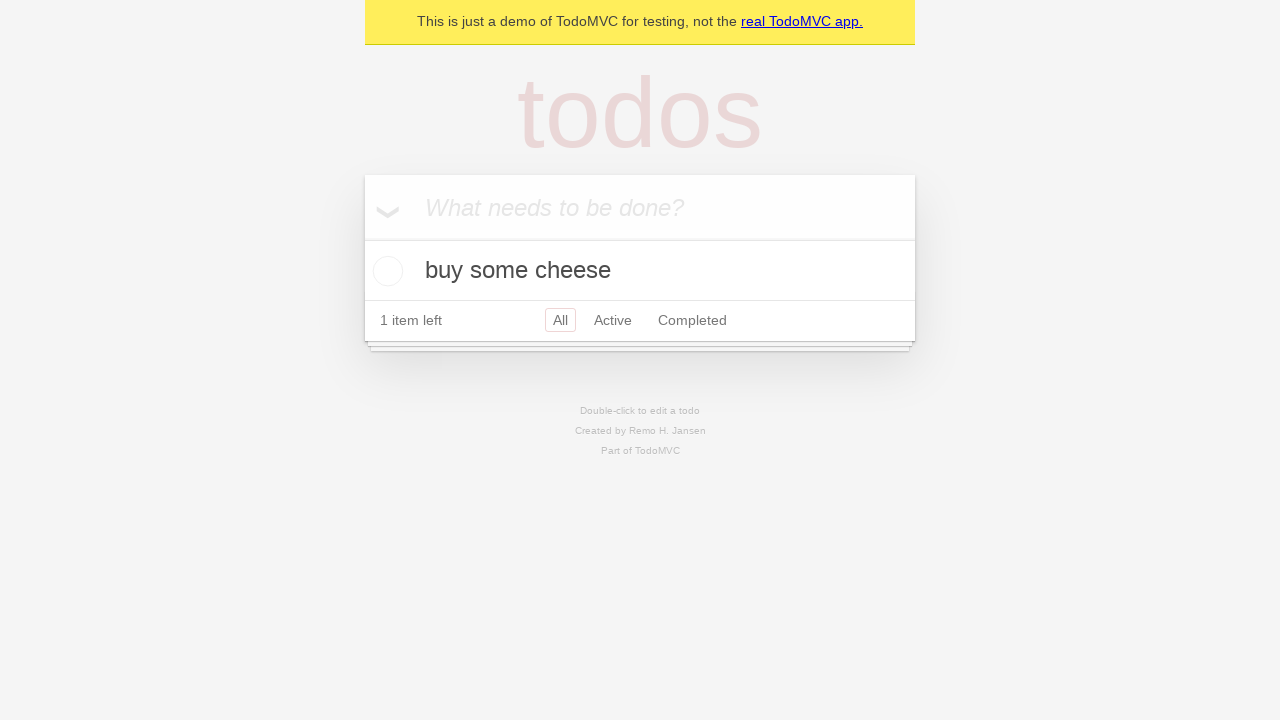

Todo item added and visible in list
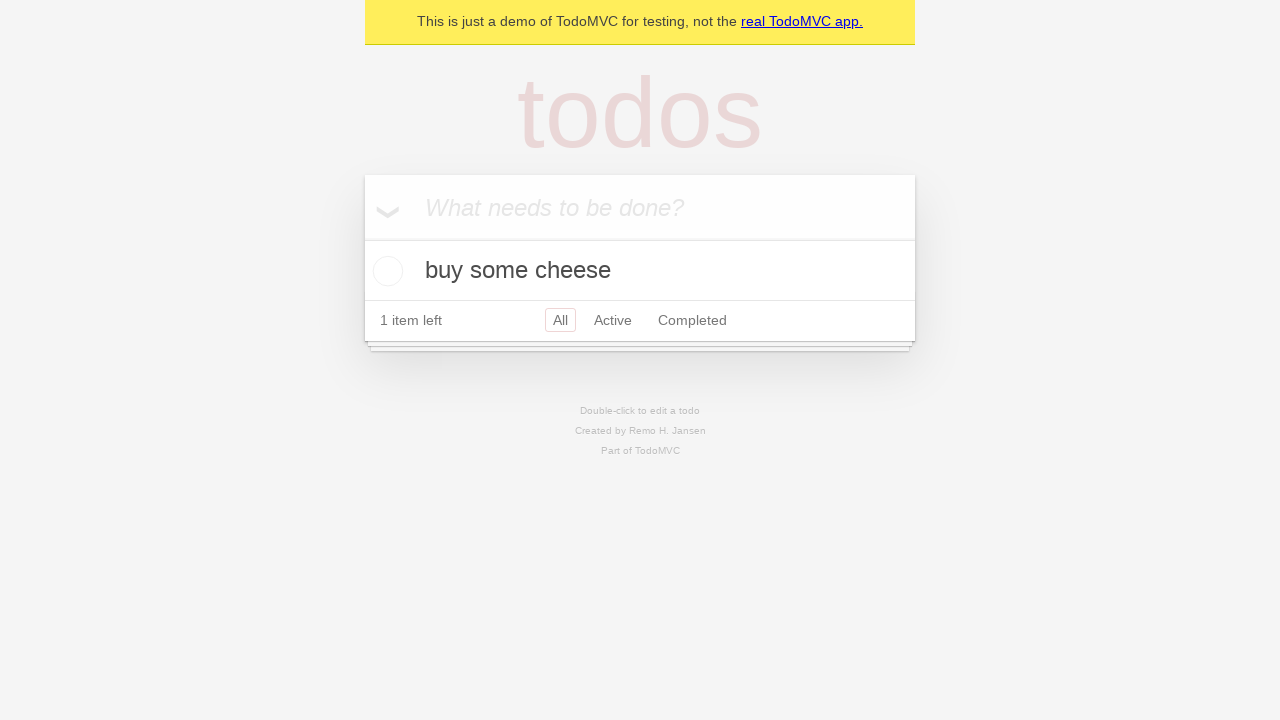

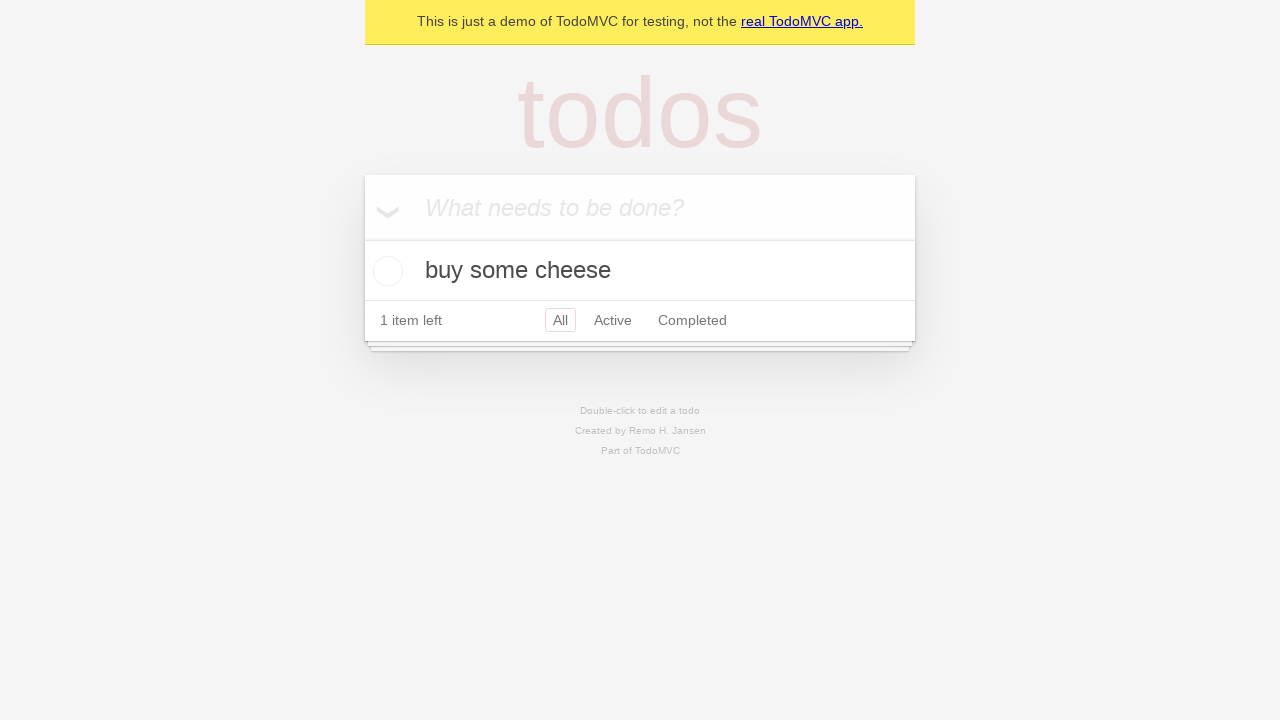